Tests timeout handling when waiting for dynamic content with a short timeout period

Starting URL: http://the-internet.herokuapp.com/dynamic_loading/1

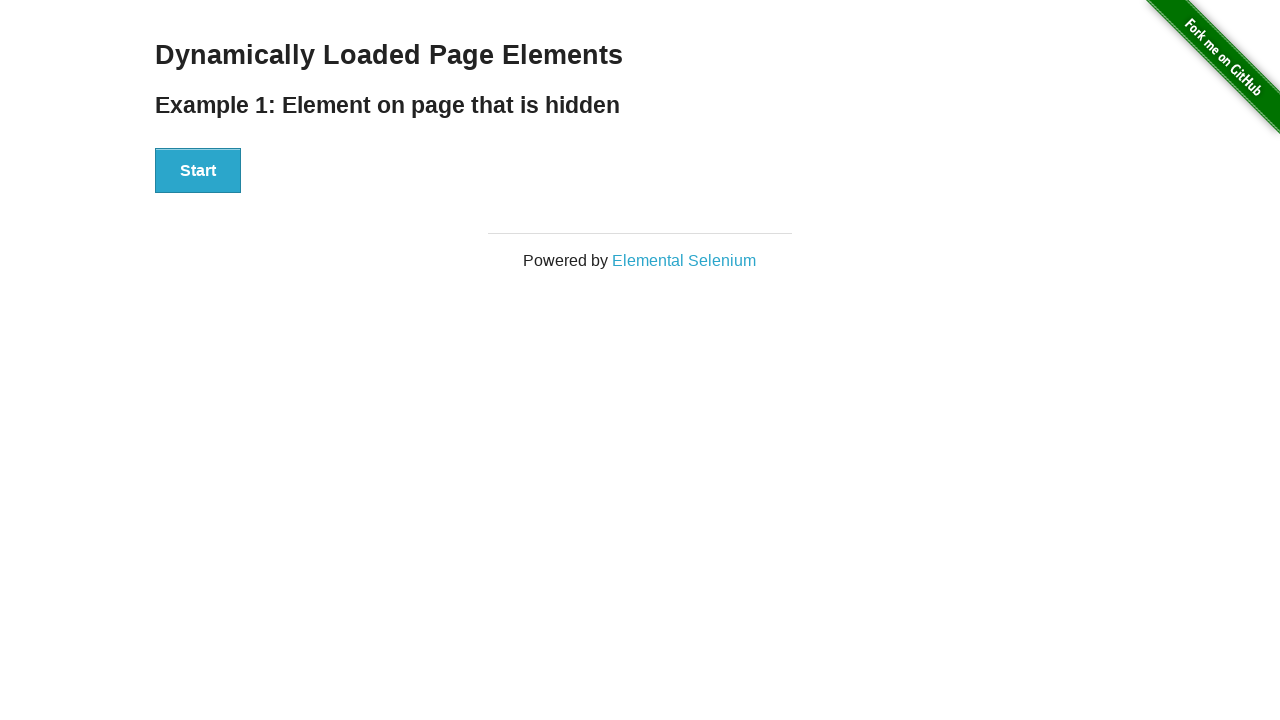

Clicked the start button to trigger dynamic content loading at (198, 171) on xpath=//div[@id='start']/button
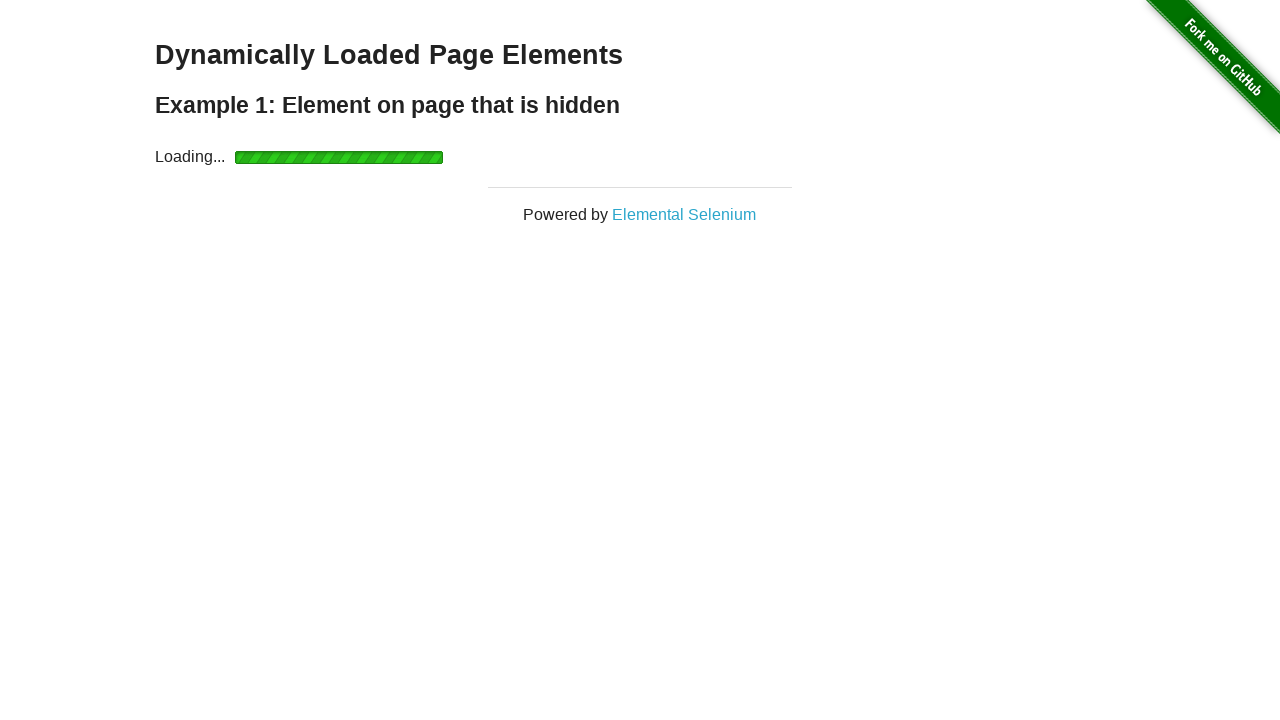

Initial wait for #finish element timed out as expected (2000ms timeout)
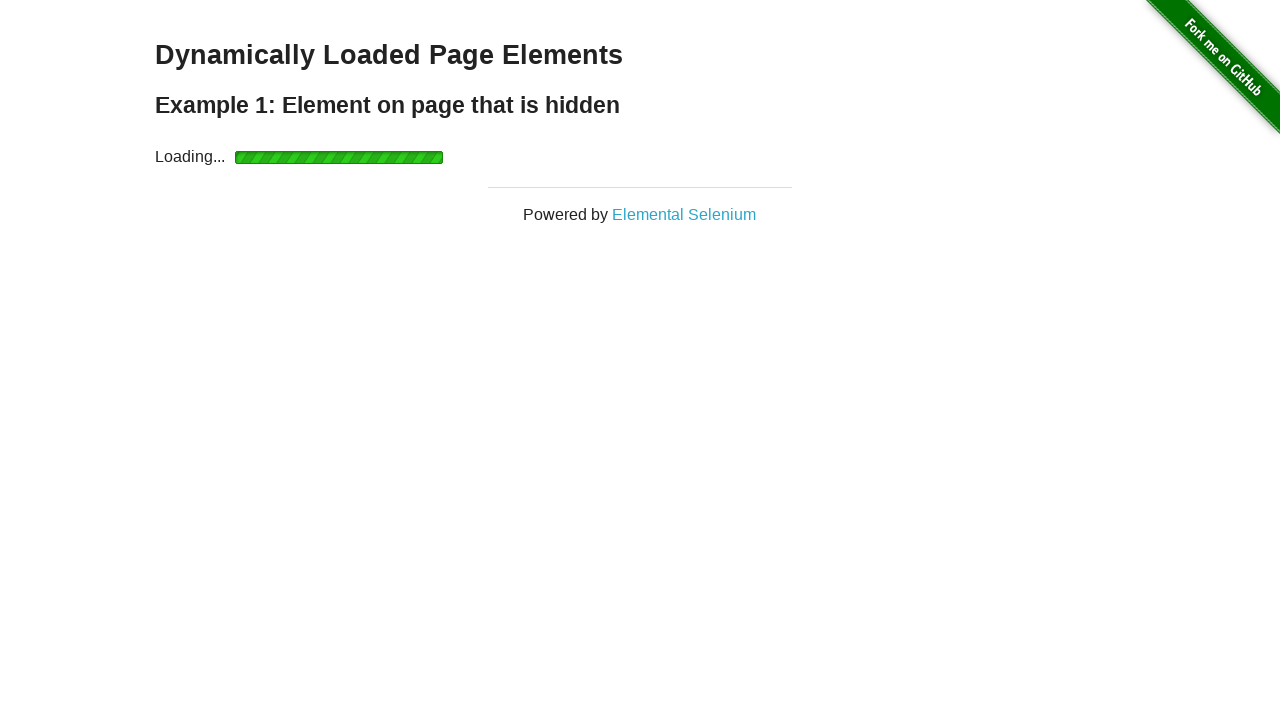

Added additional 3000ms wait to allow dynamic content to fully load
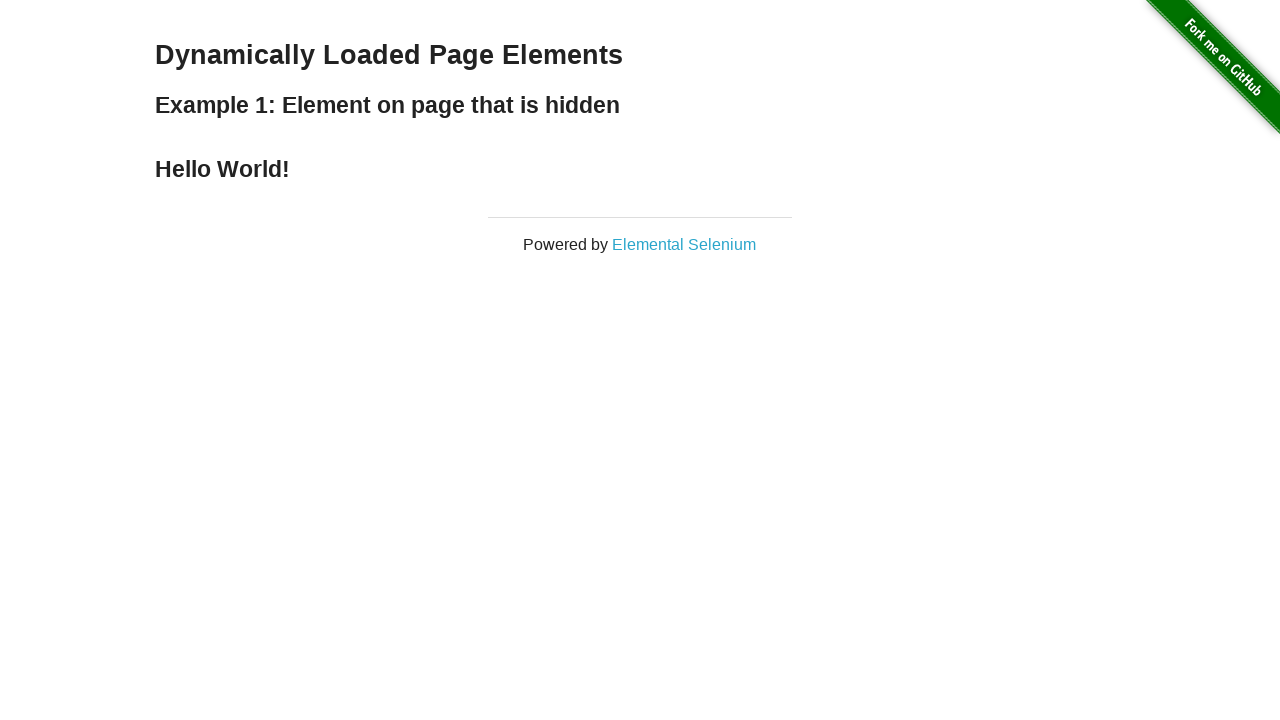

Located the #finish element
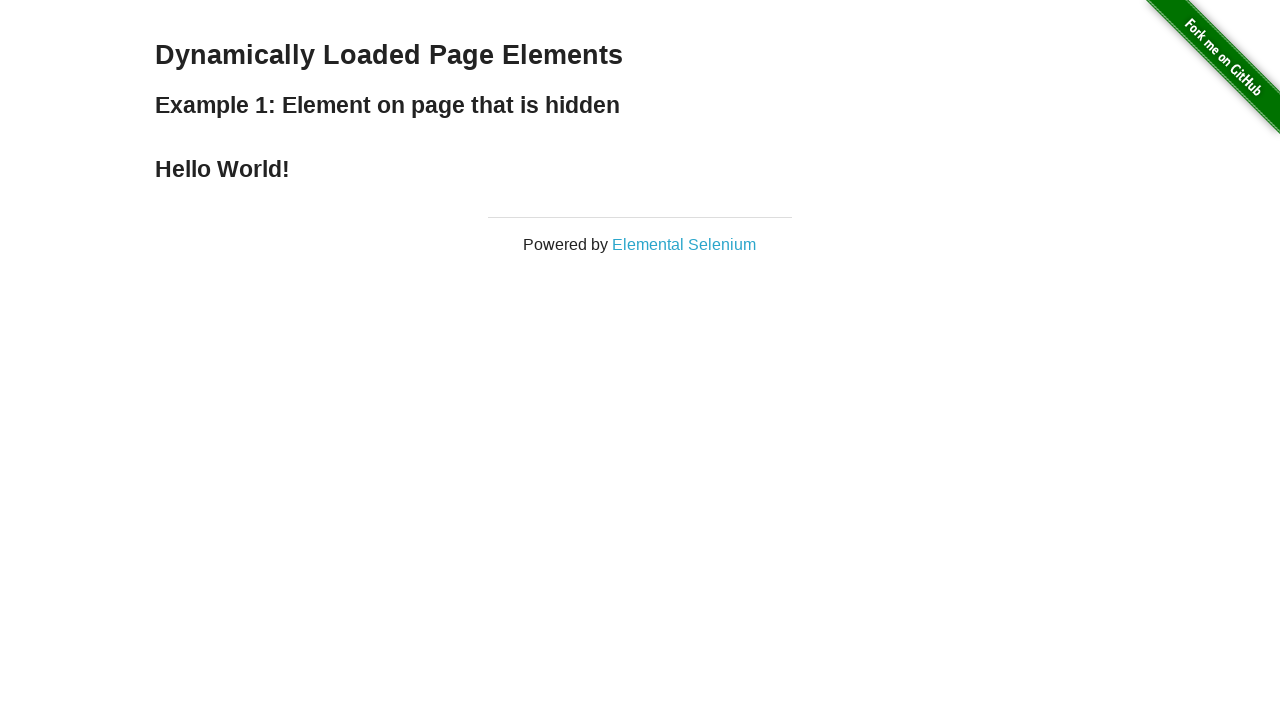

Verified that 'Hello World!' text is present in the finish element
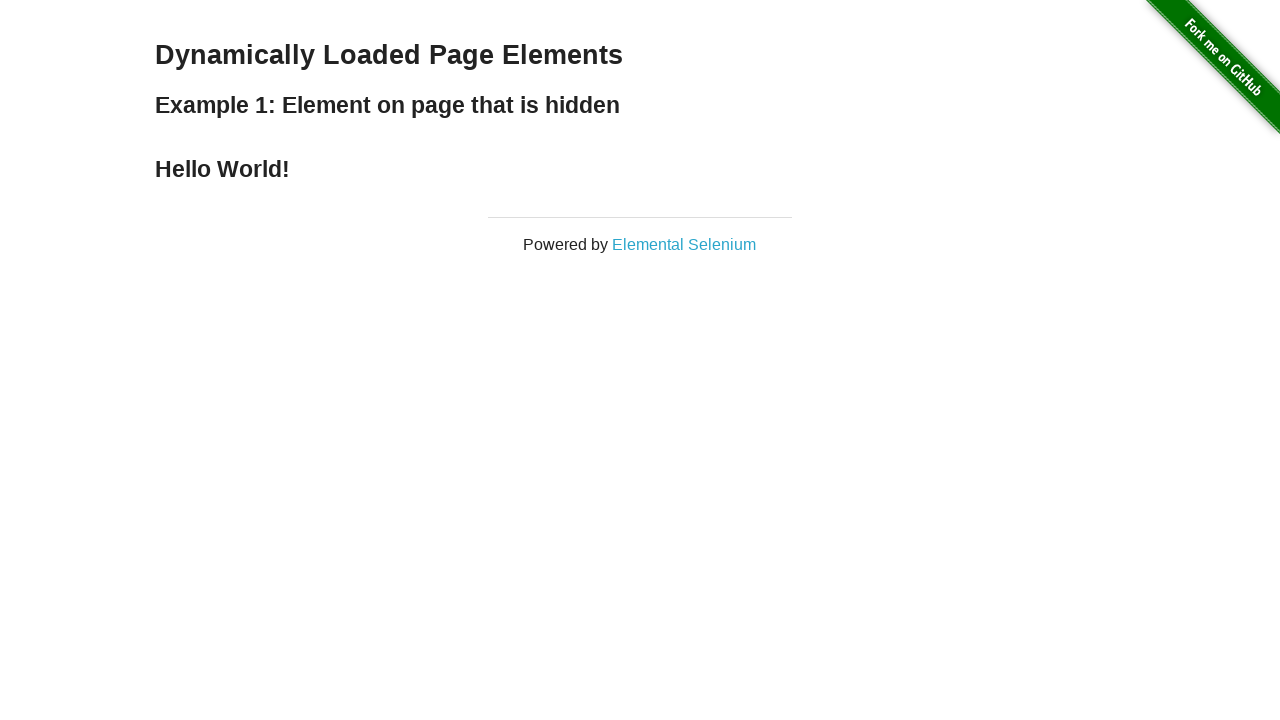

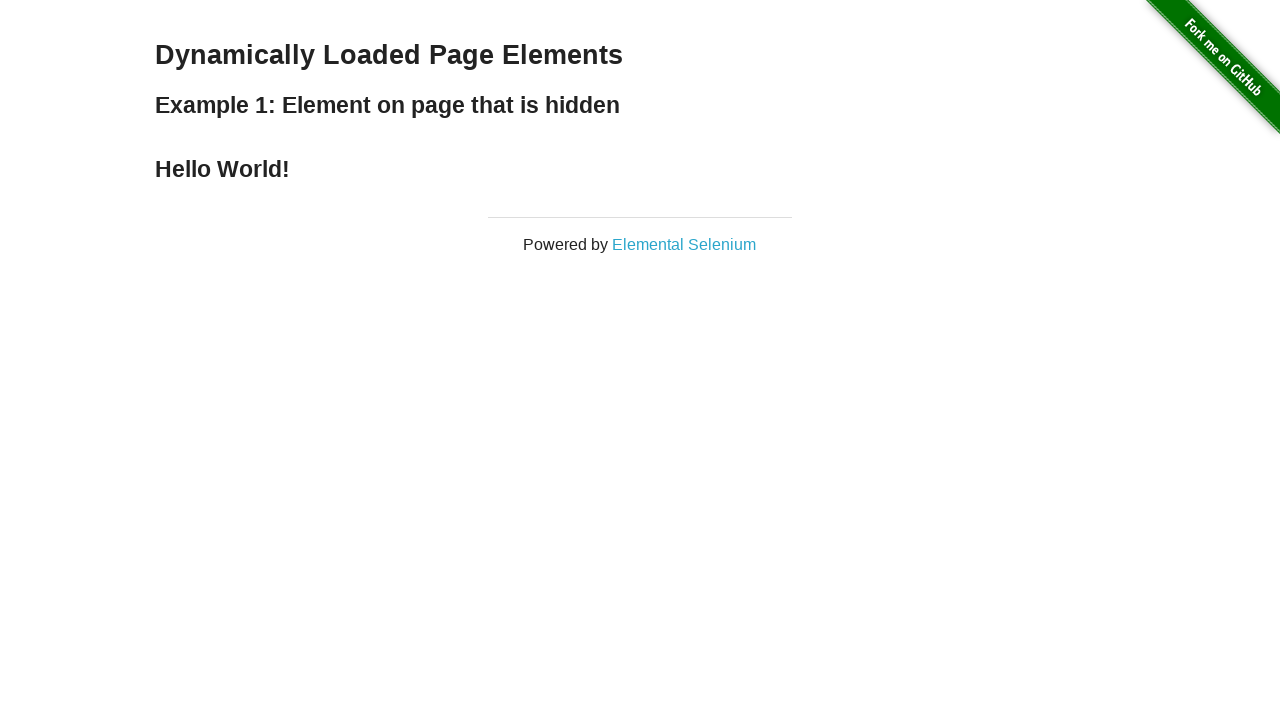